Tests form input functionality on a registration page by entering text into the first name field using Actions API

Starting URL: https://naveenautomationlabs.com/opencart/index.php?route=account/register

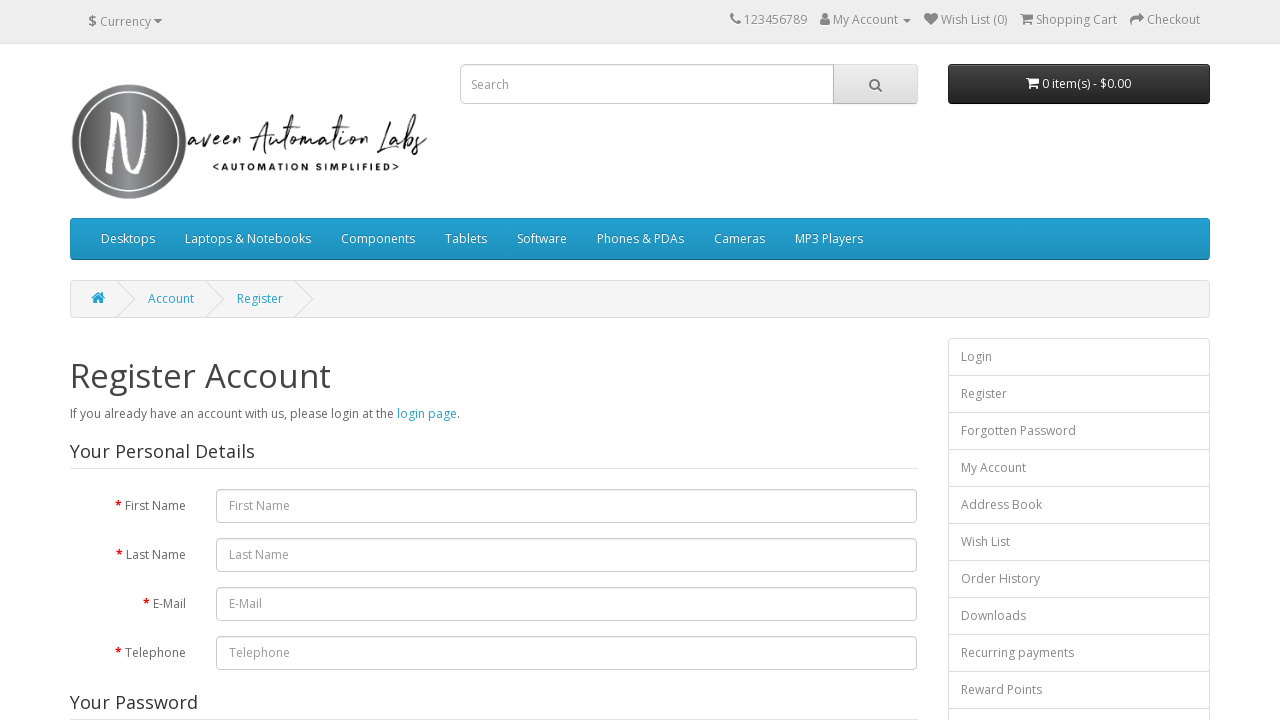

Filled first name field with 'Automation' on #input-firstname
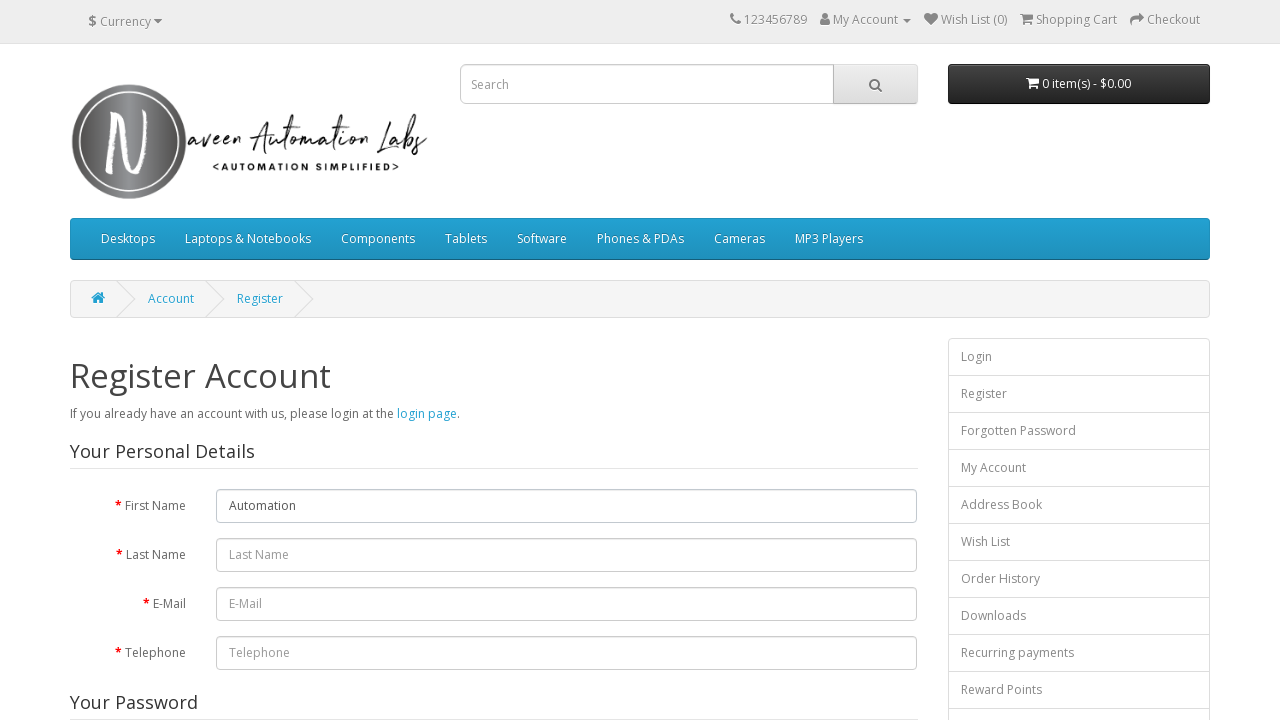

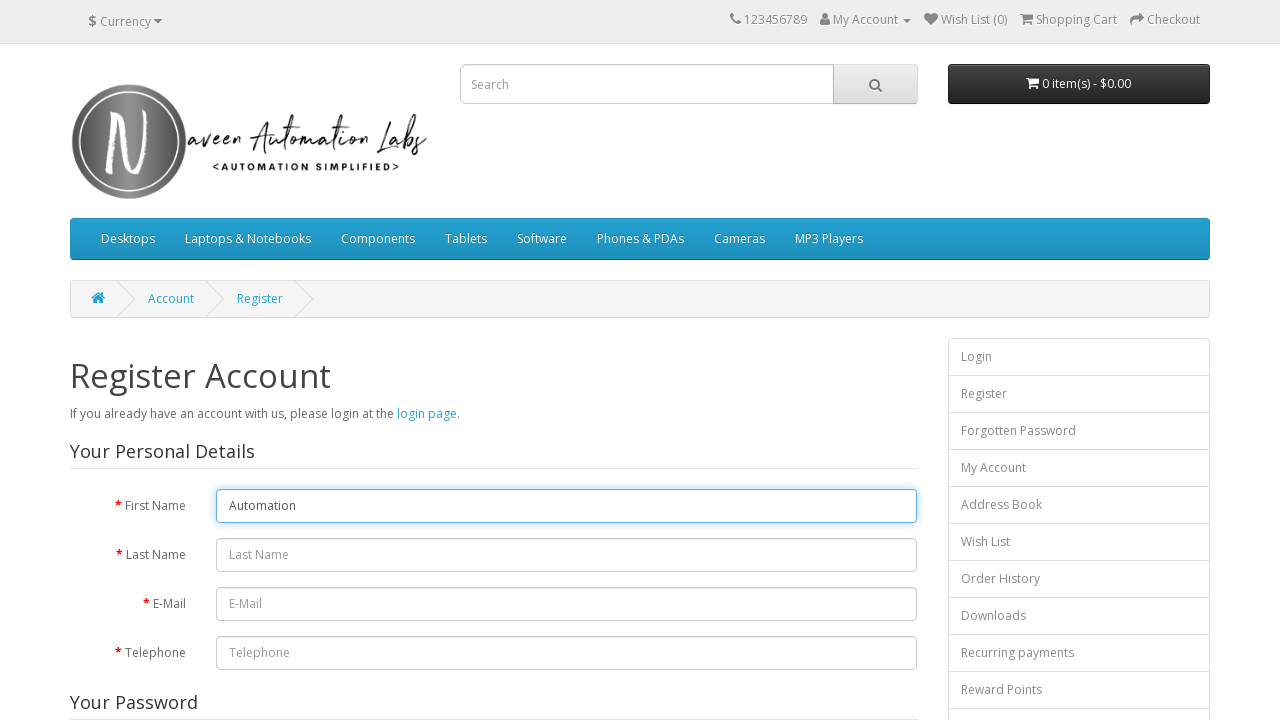